Tests basic form interactions on a practice automation page by entering a name, clicking confirm button, accepting an alert, and clicking through radio buttons

Starting URL: https://rahulshettyacademy.com/AutomationPractice/

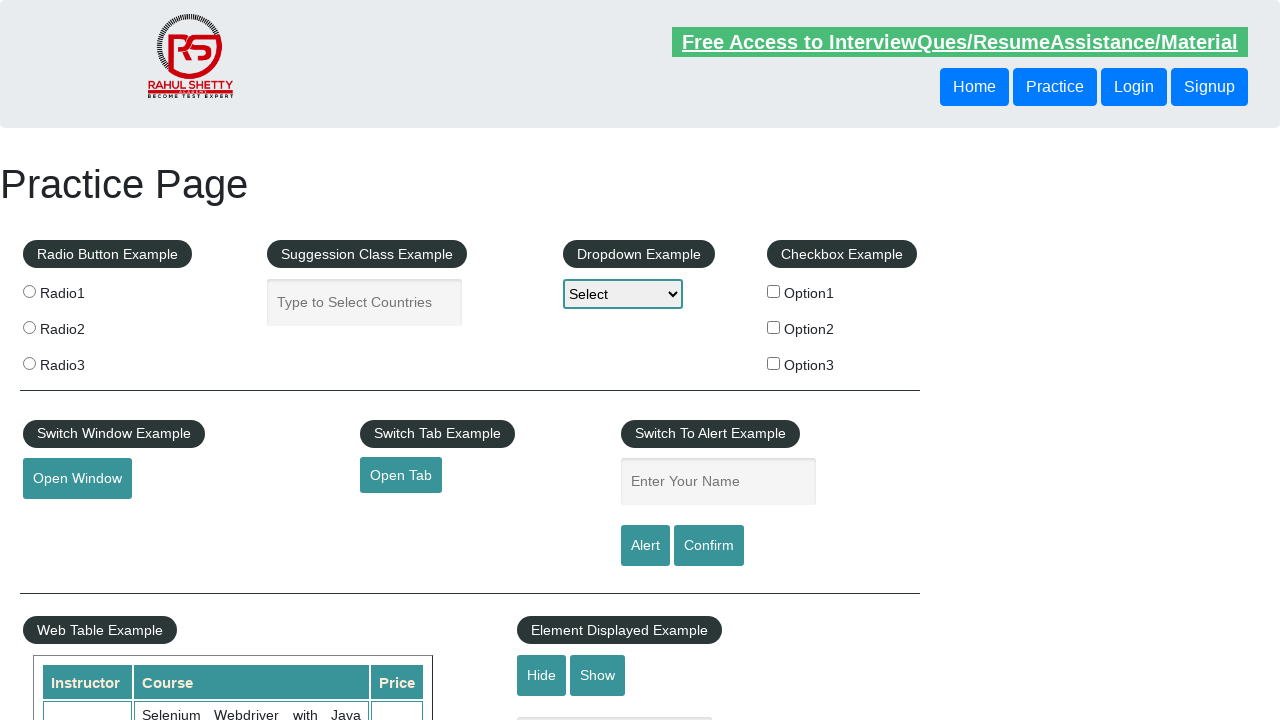

Navigated to practice automation page
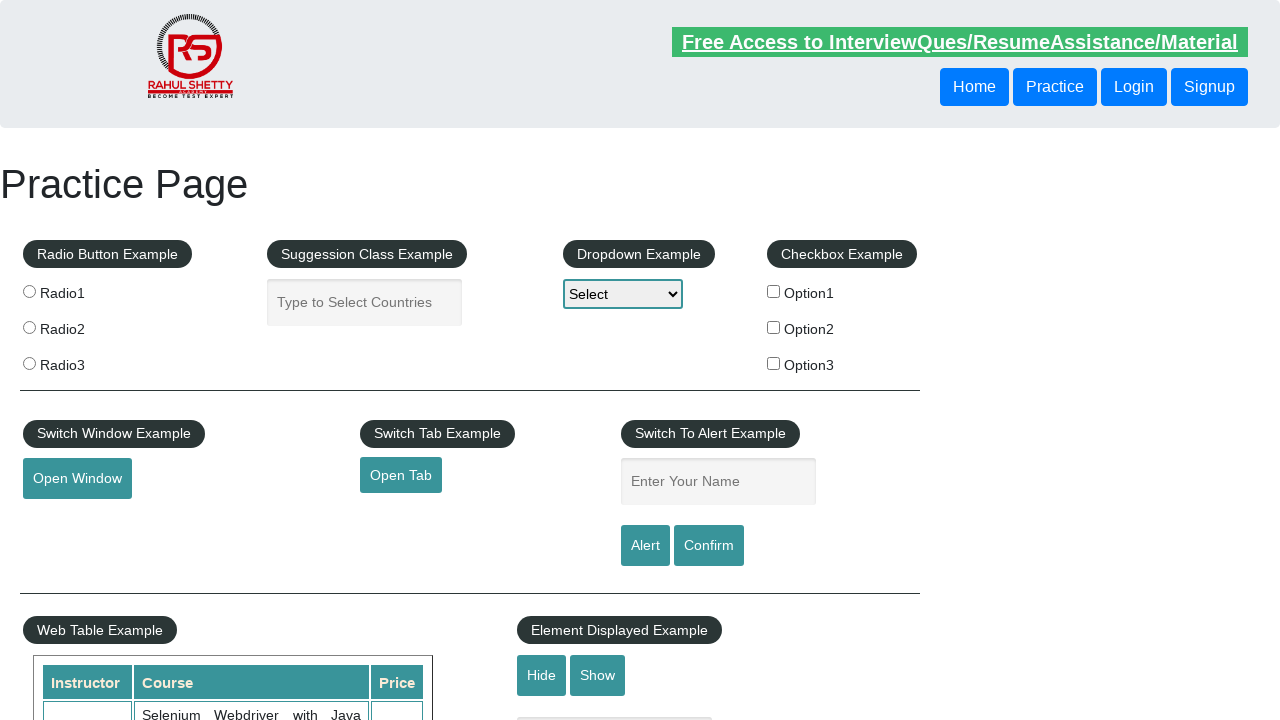

Filled name field with 'Hello' on input#name
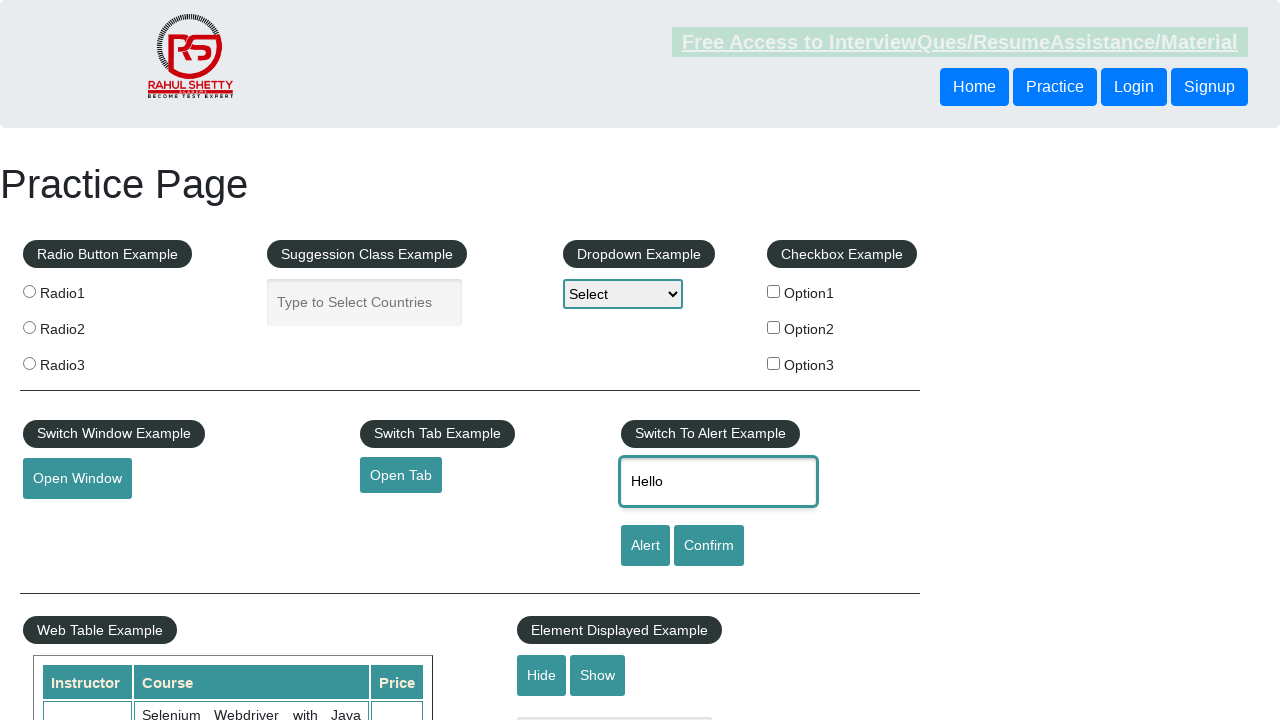

Clicked confirm button at (709, 546) on input#confirmbtn
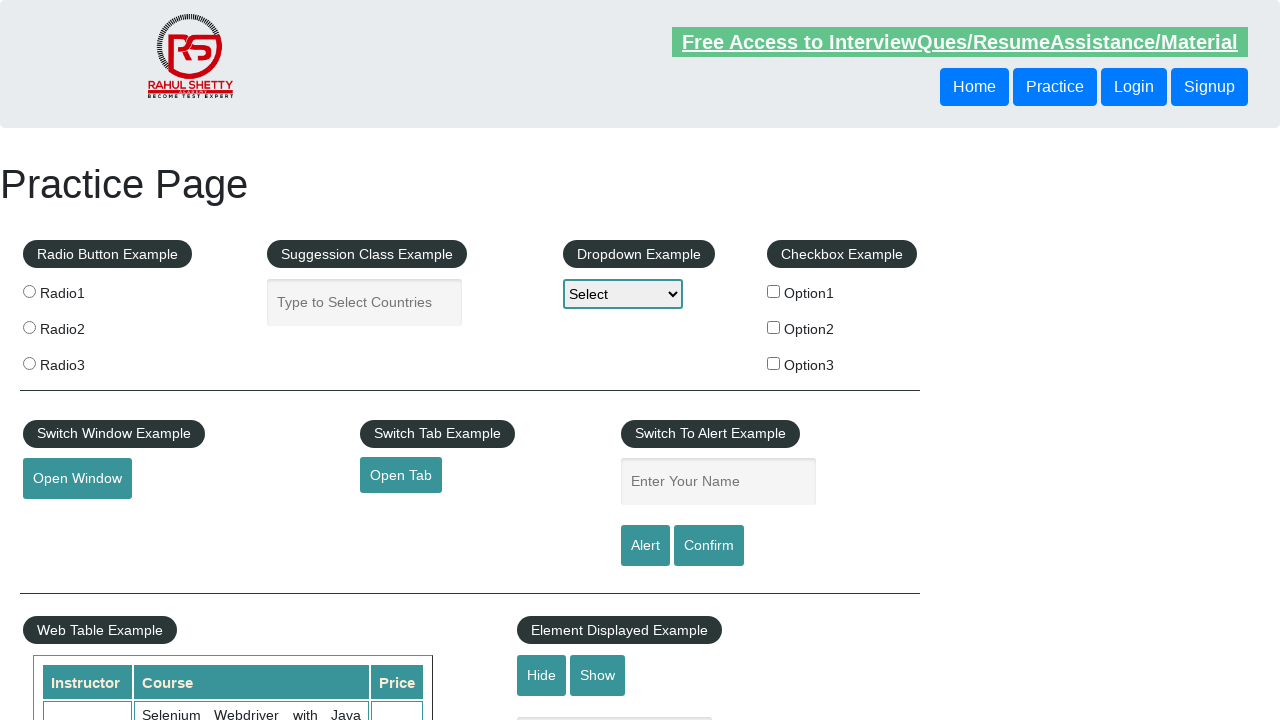

Accepted alert dialog
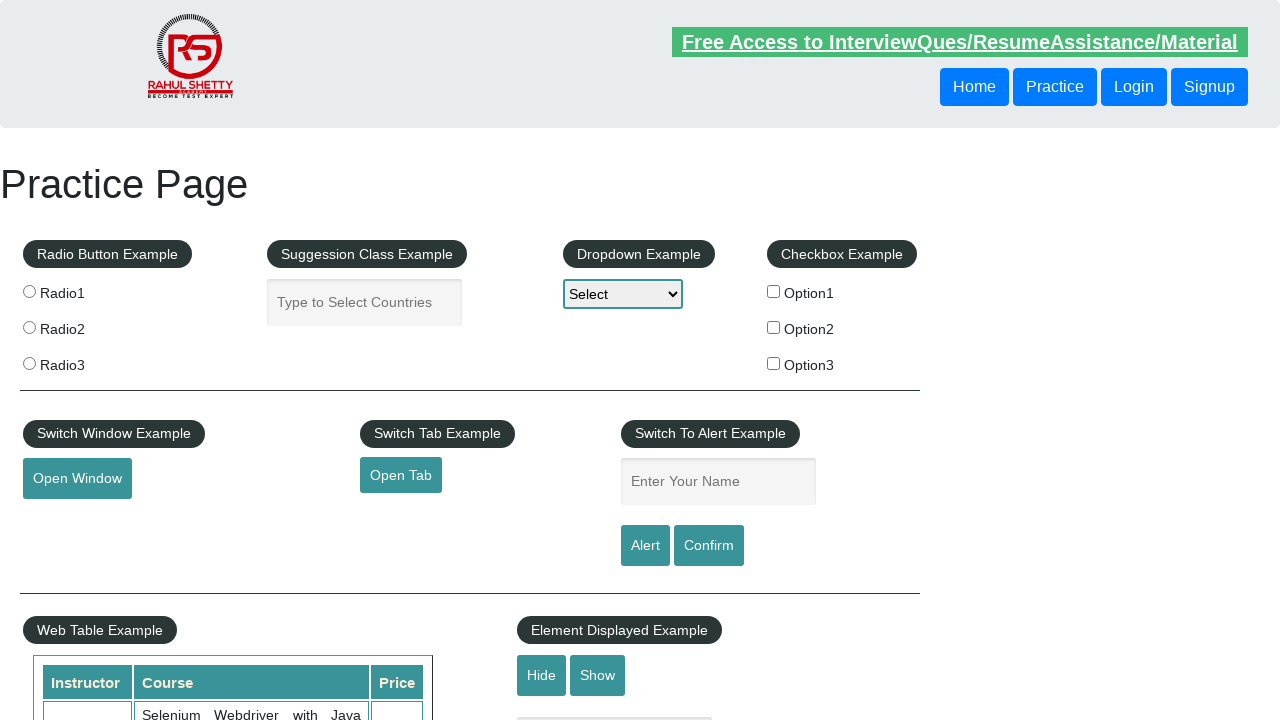

Waited for alert to be processed
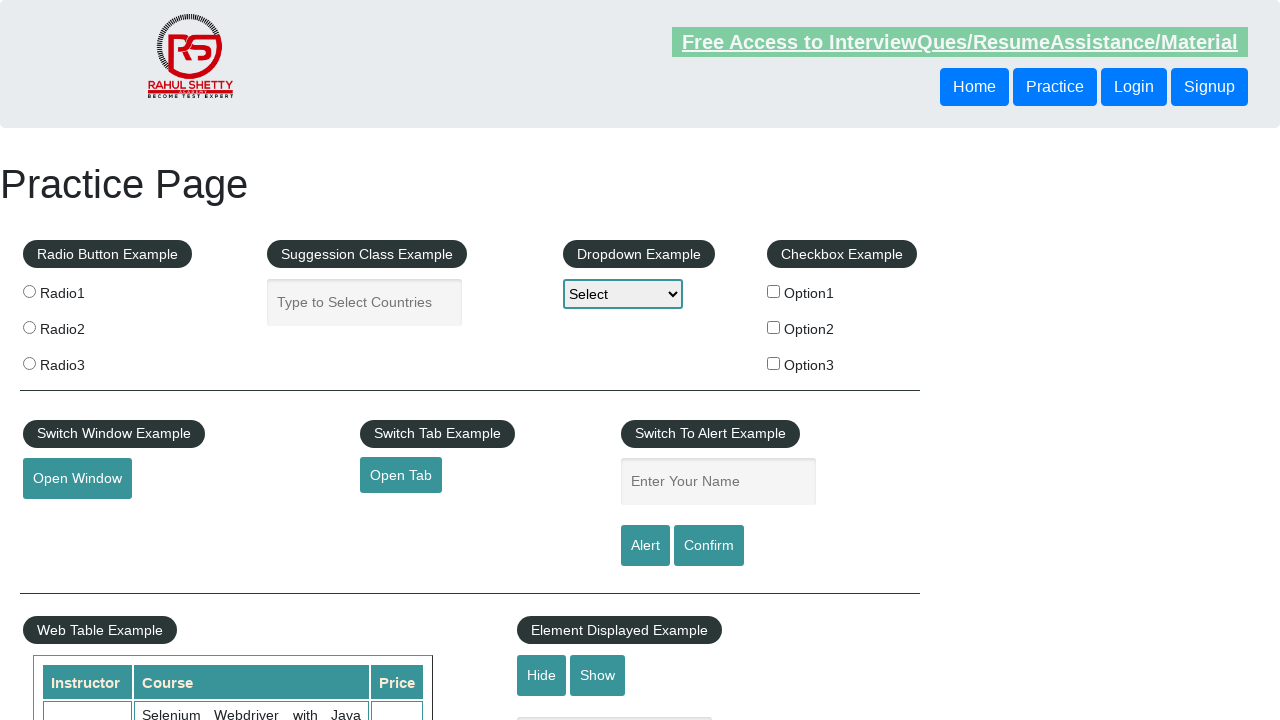

Clicked radio button 1 at (29, 291) on input.radioButton >> nth=0
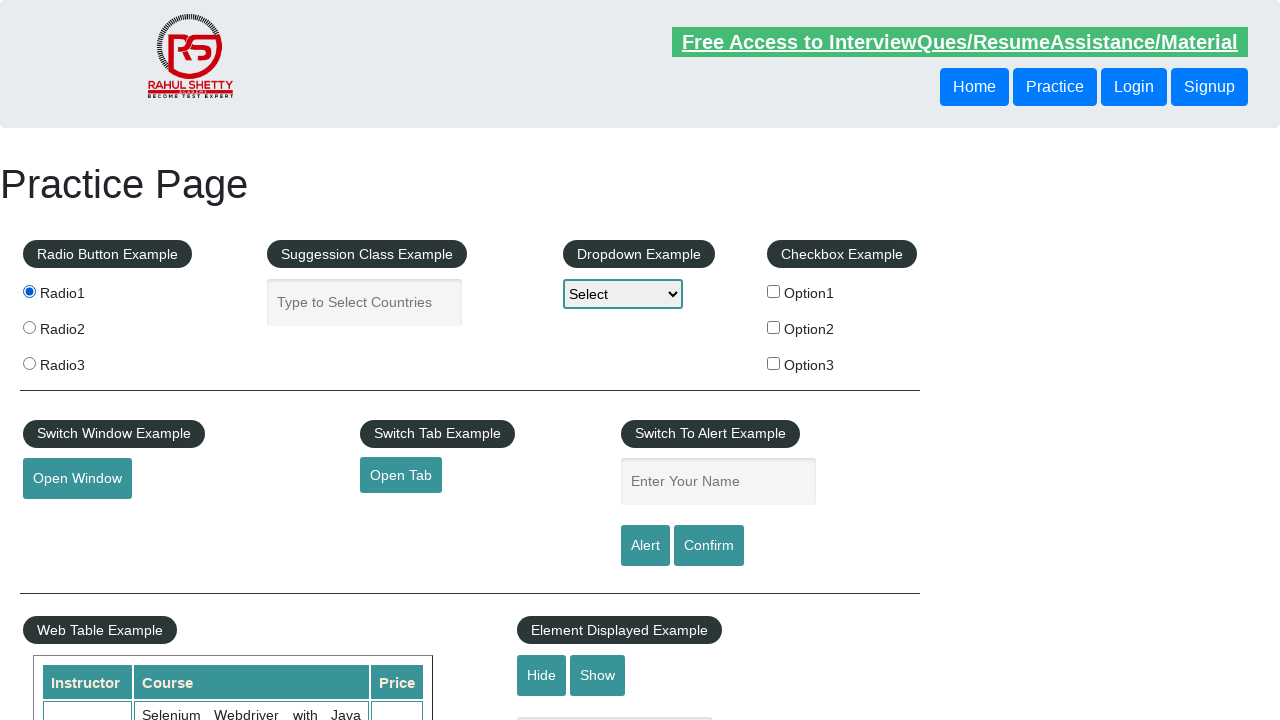

Waited for radio button 1 to be processed
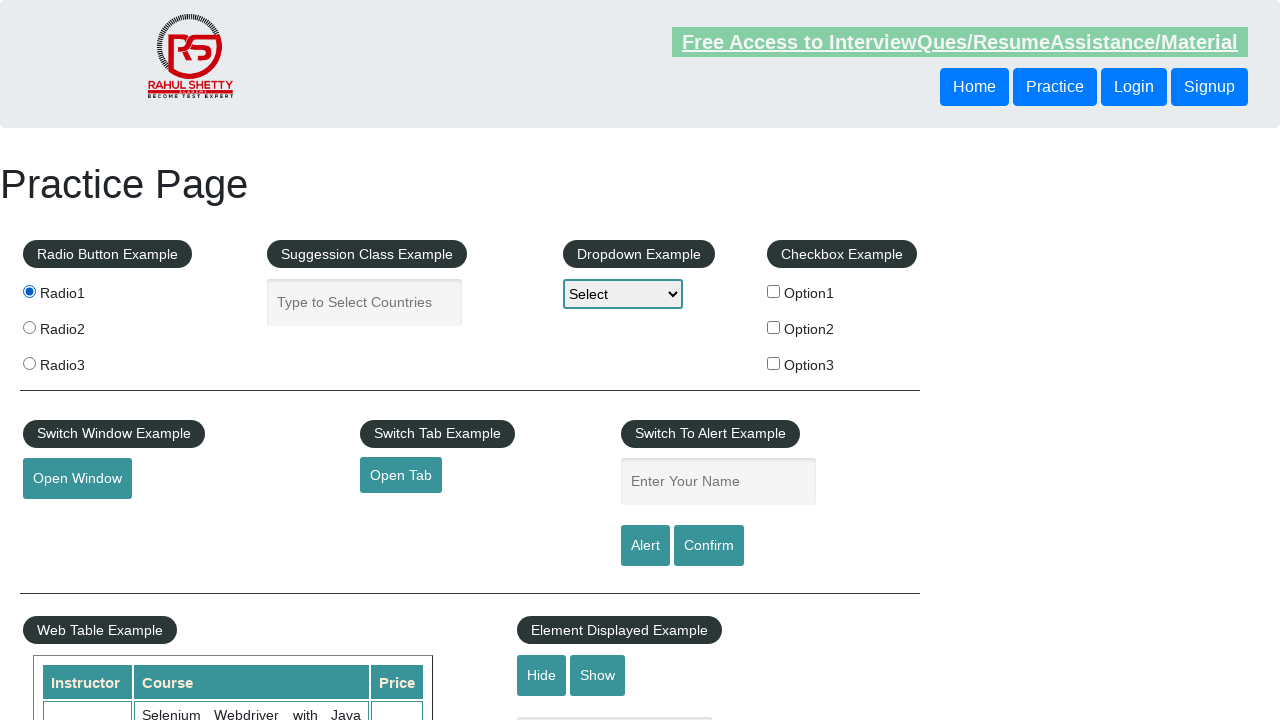

Clicked radio button 2 at (29, 327) on input.radioButton >> nth=1
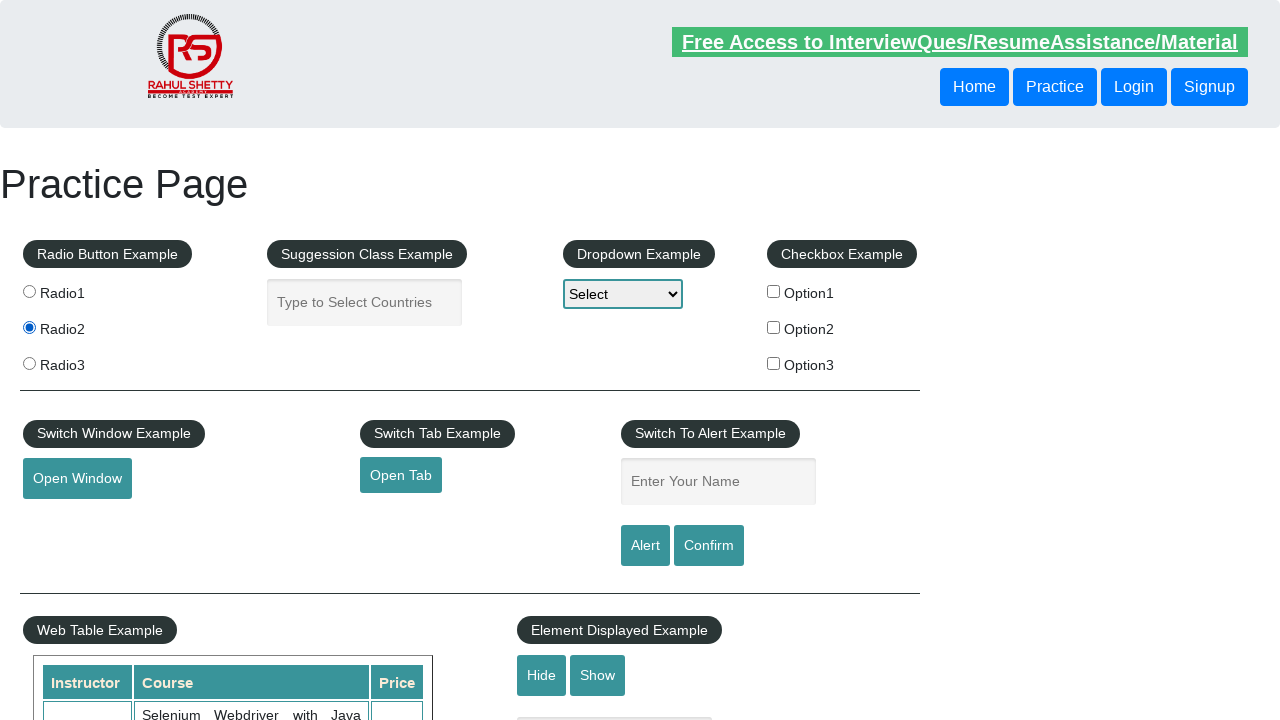

Waited for radio button 2 to be processed
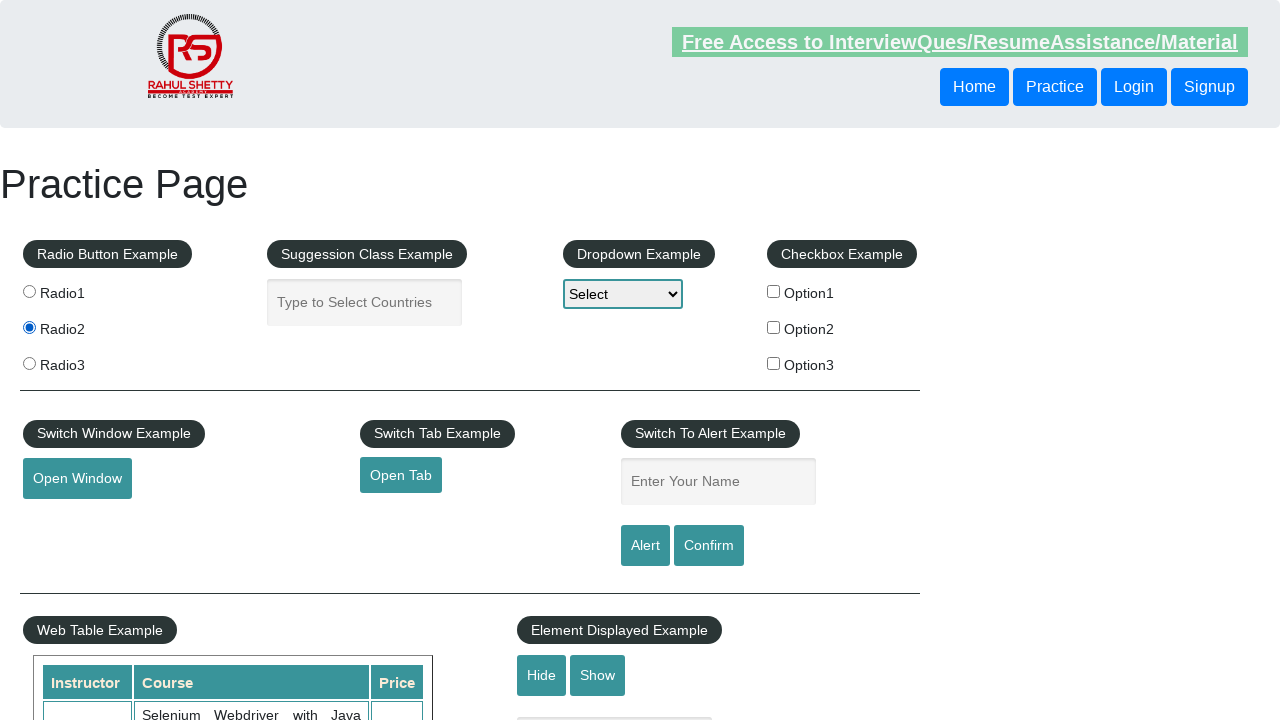

Clicked radio button 3 at (29, 363) on input.radioButton >> nth=2
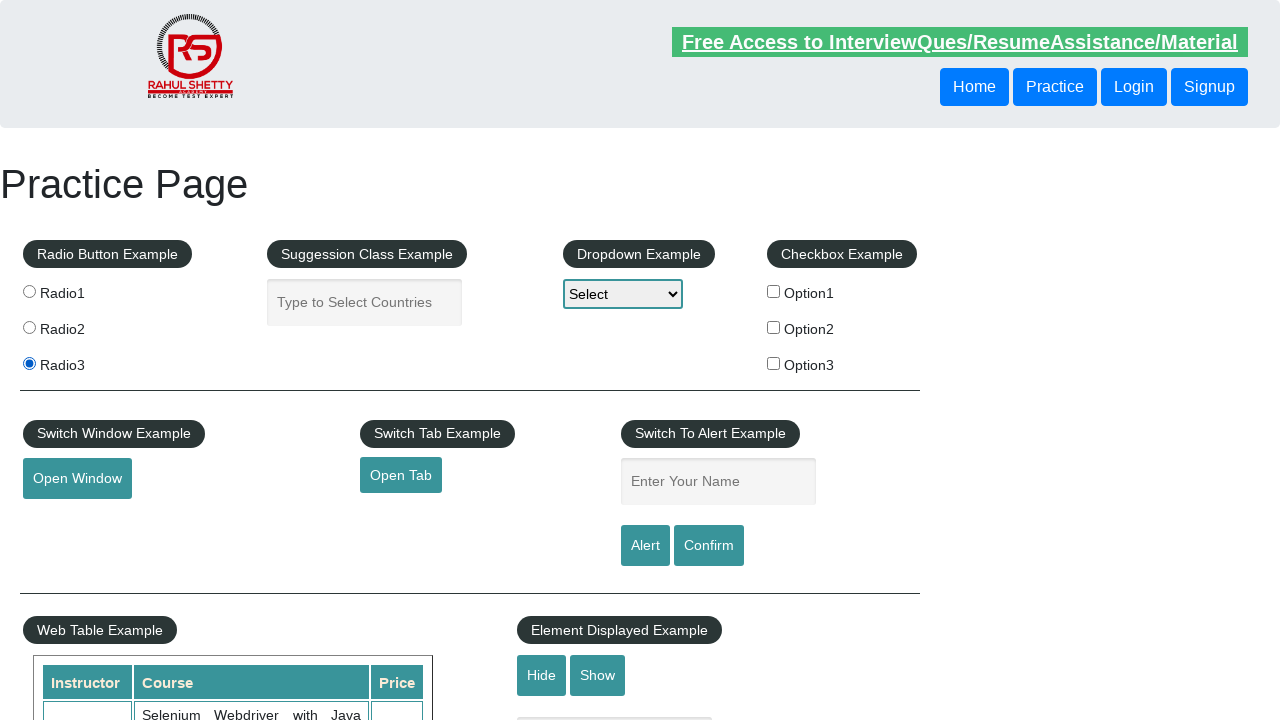

Waited for radio button 3 to be processed
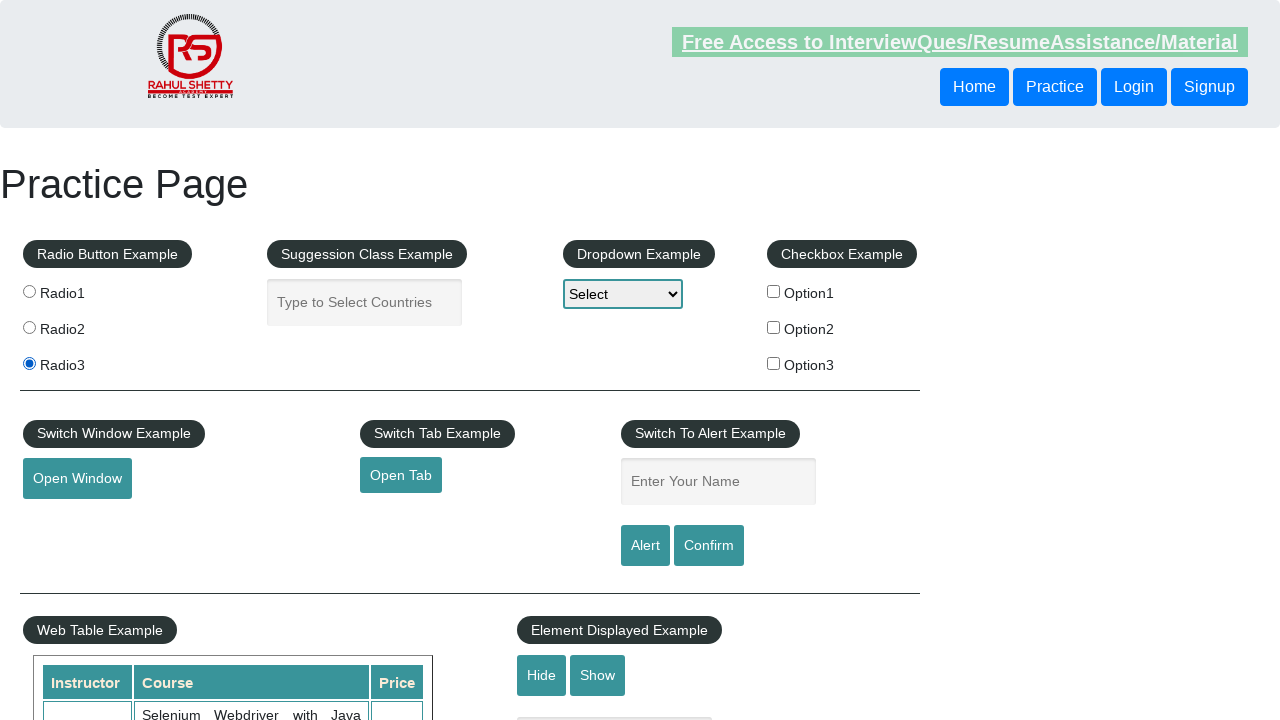

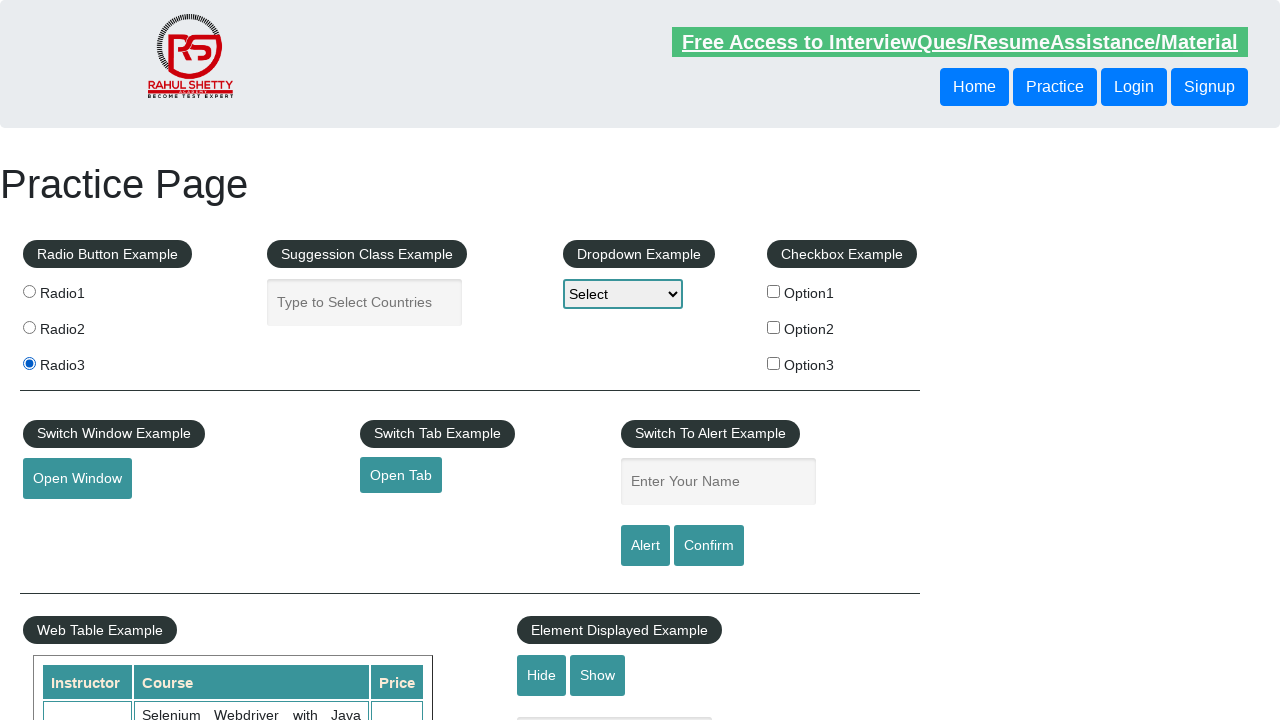